Tests page scrolling by scrolling to the bottom of the documentation page

Starting URL: https://docs.python.org/3

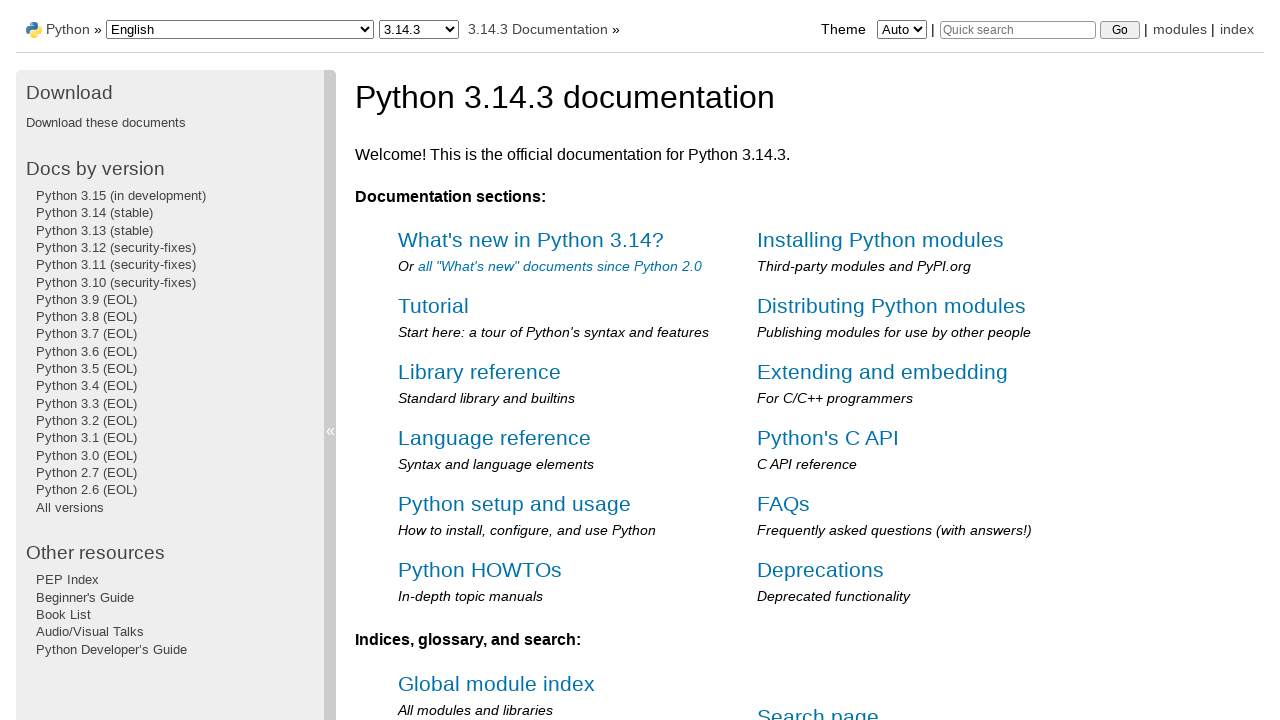

Scrolled to the bottom of the Python documentation page
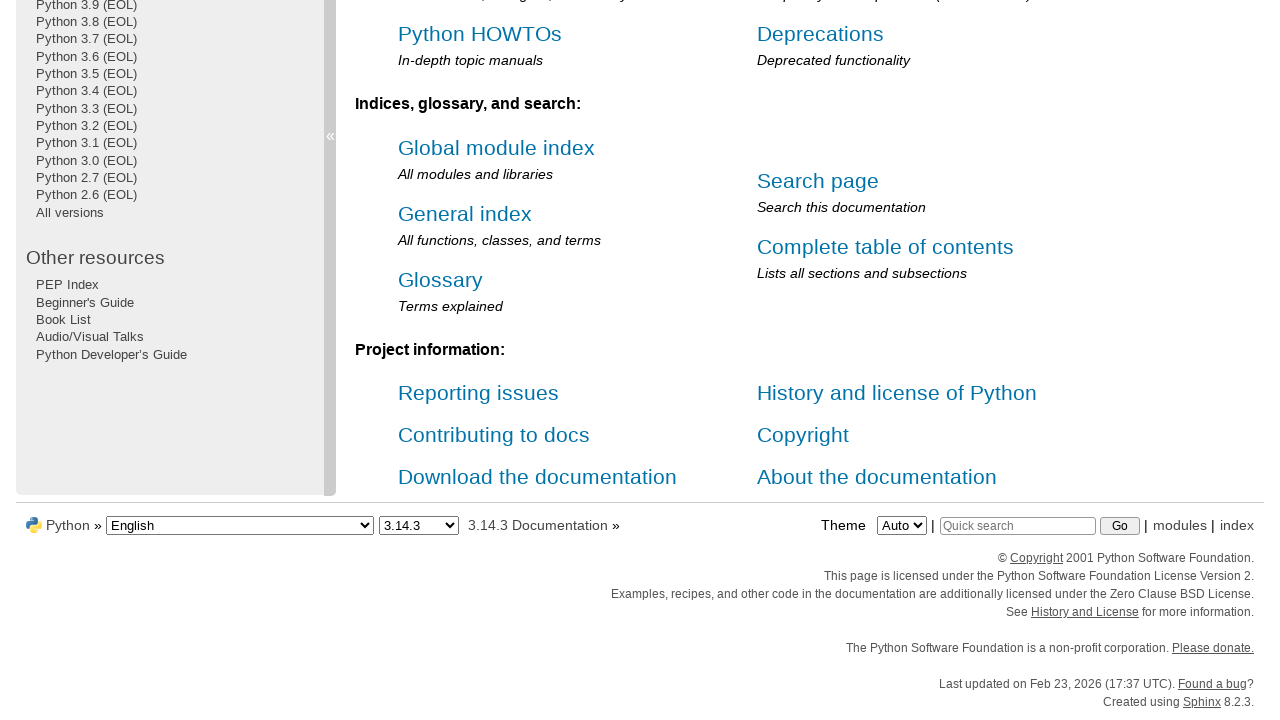

Waited 1 second for lazy-loaded content to load
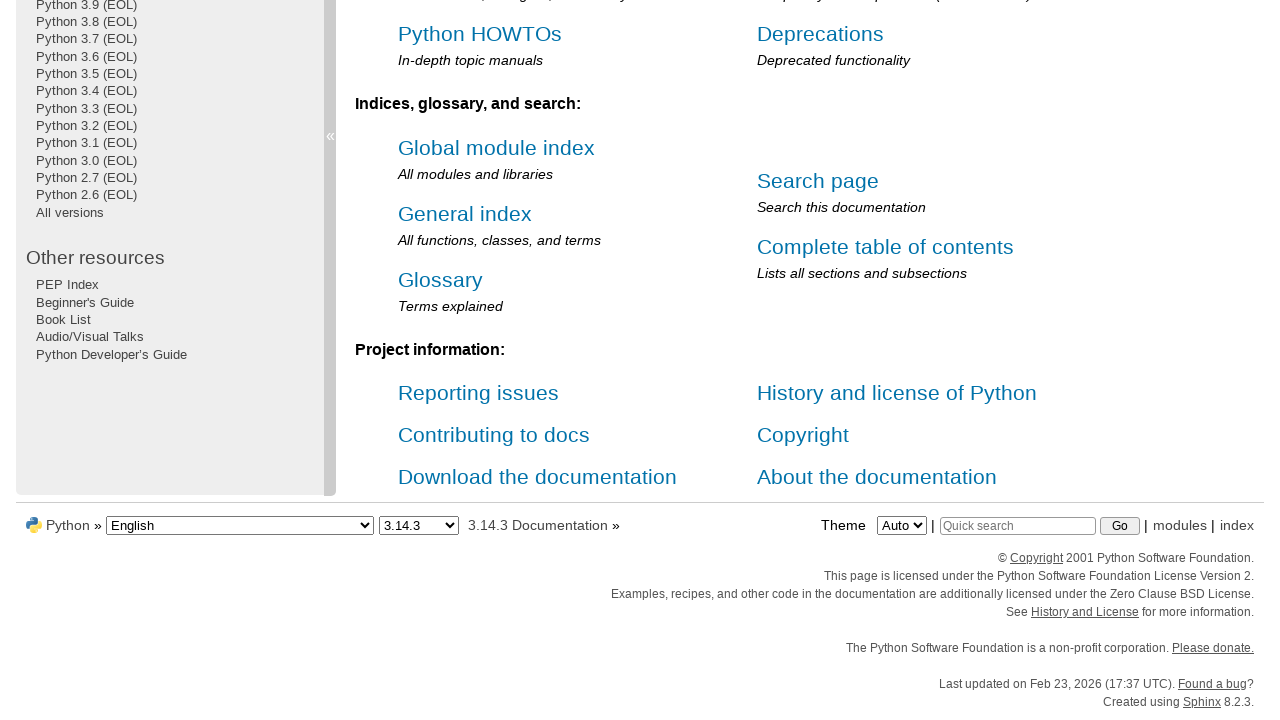

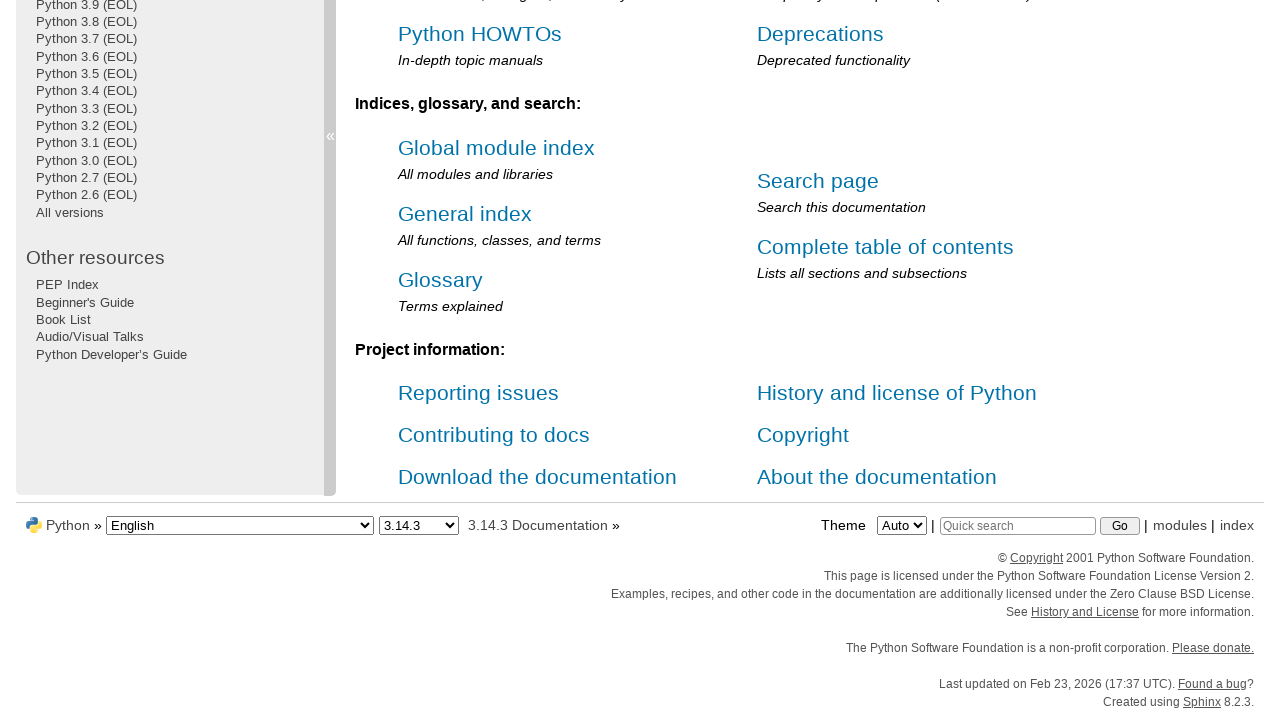